Tests dynamic loading functionality where an element is rendered after the loading bar completes, clicks a start button, waits for the element to appear, and verifies the finish text

Starting URL: http://the-internet.herokuapp.com/dynamic_loading/2

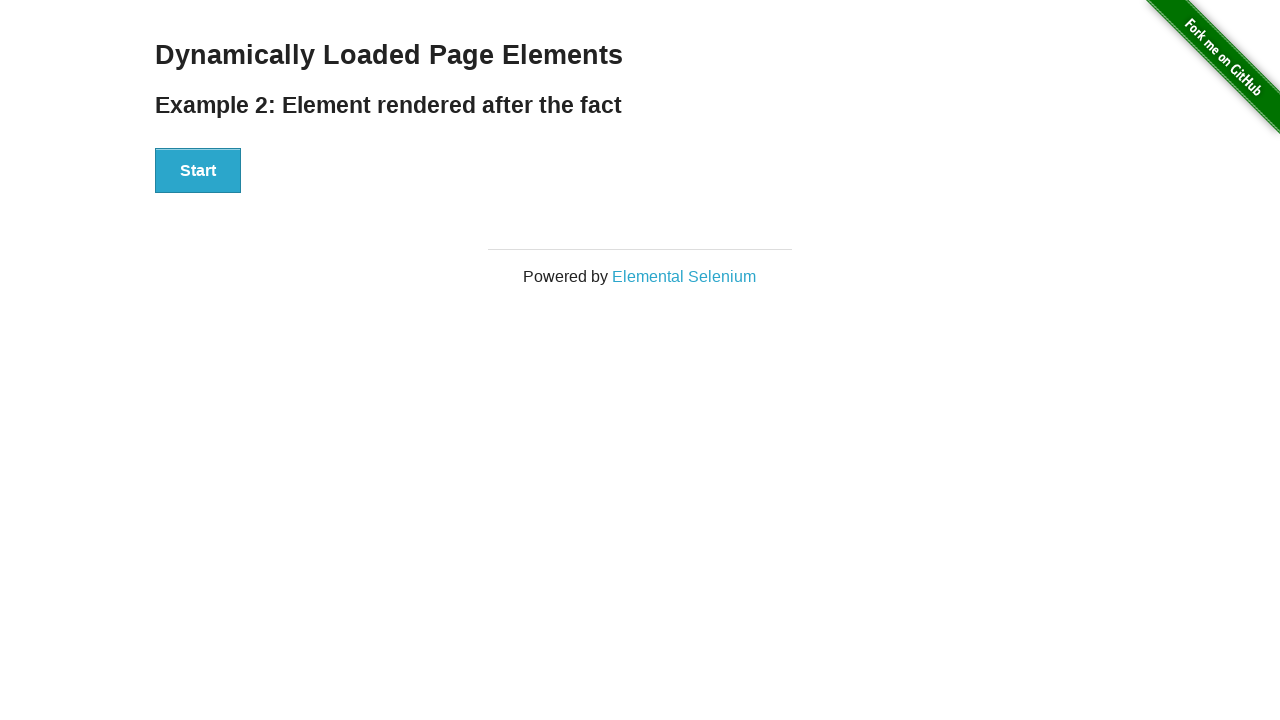

Clicked the Start button to initiate dynamic loading at (198, 171) on #start button
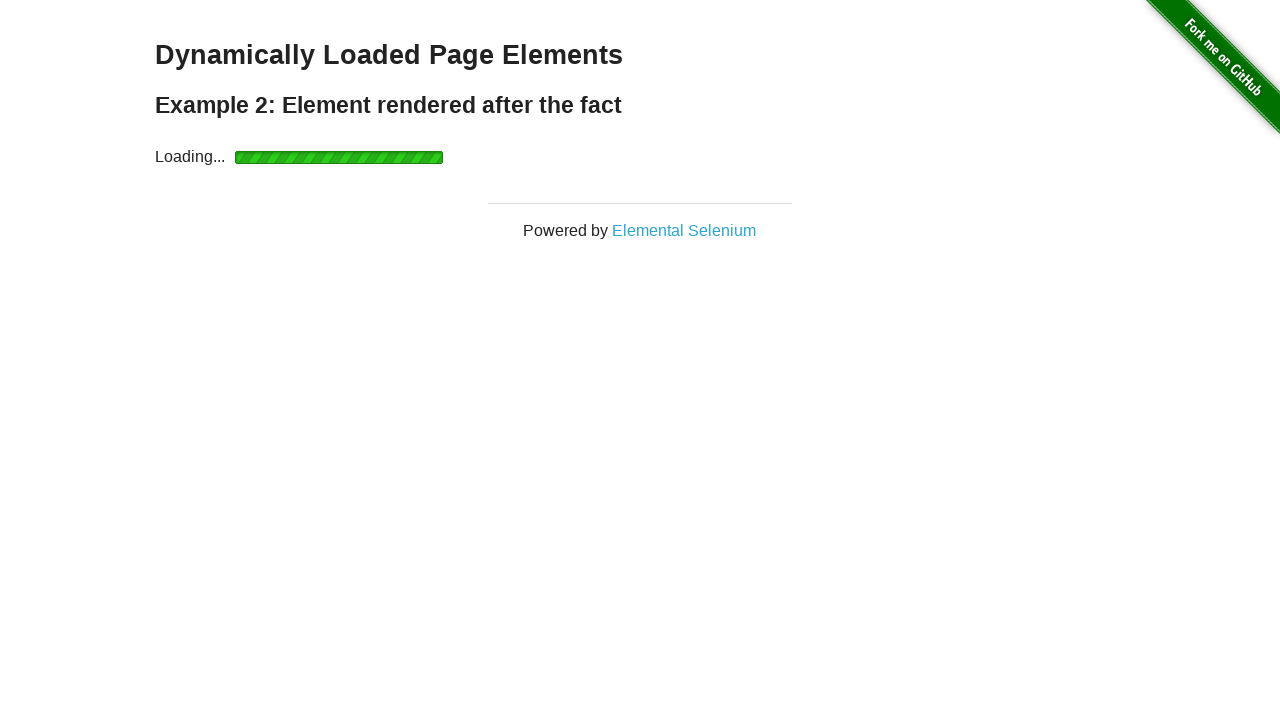

Waited for finish element to appear after loading bar completed
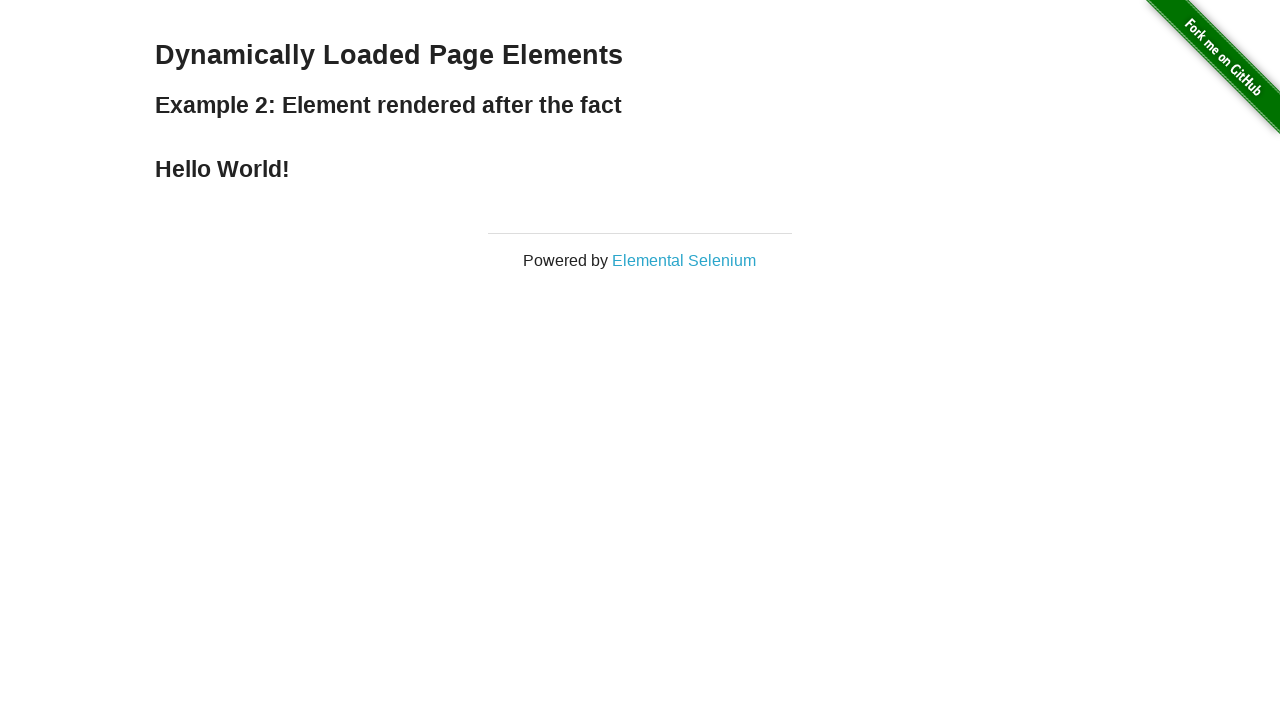

Verified that finish text displays 'Hello World!'
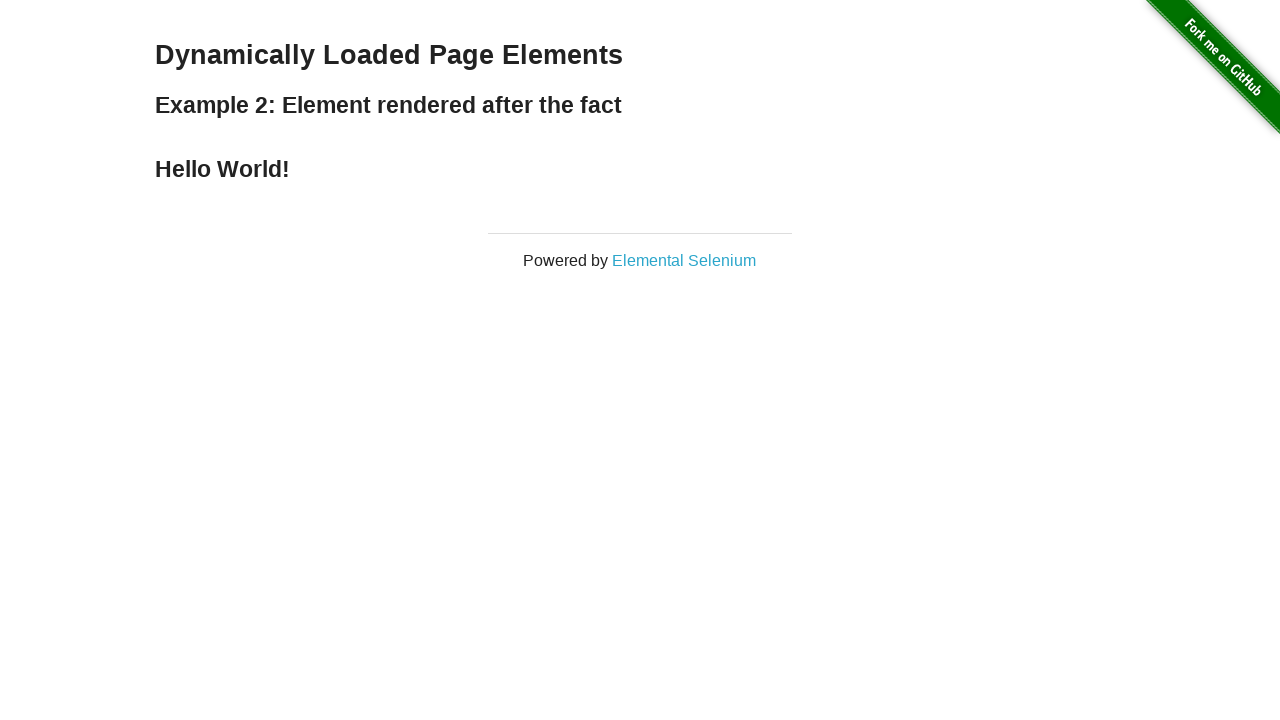

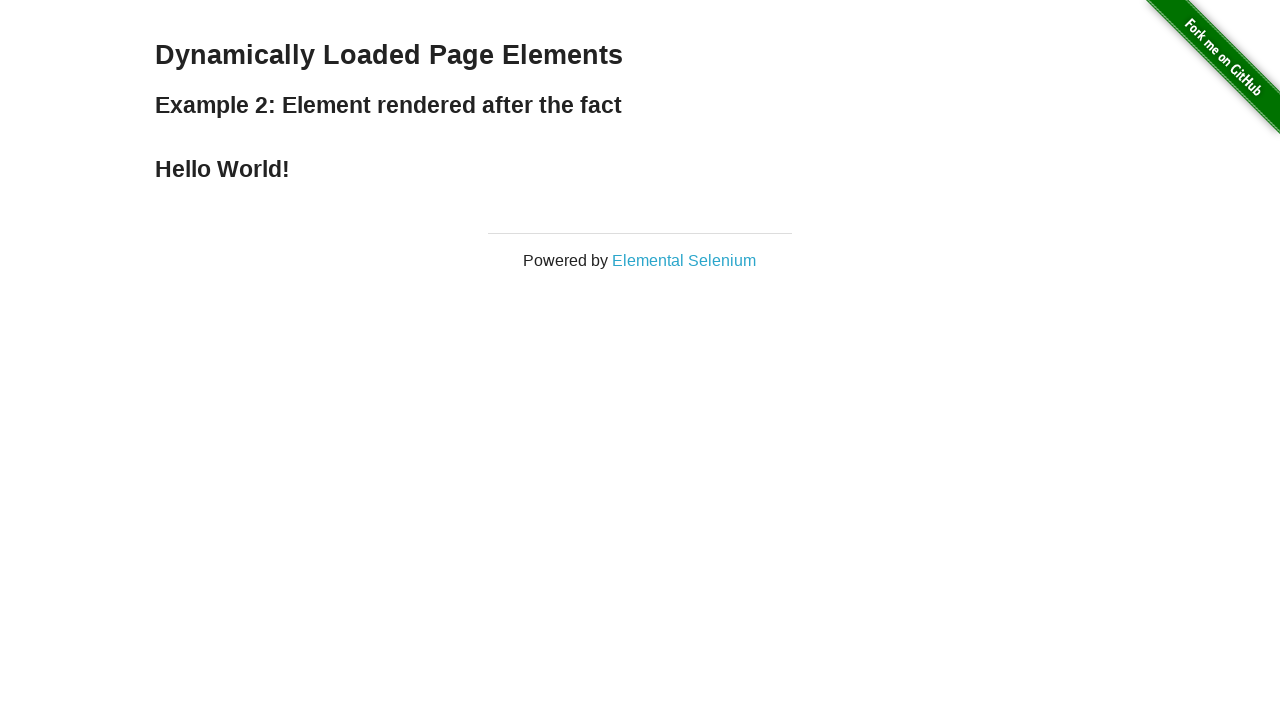